Fills out a complete student registration form including name, email, gender, mobile, date of birth, subjects, hobbies, address, state and city

Starting URL: https://demoqa.com/automation-practice-form

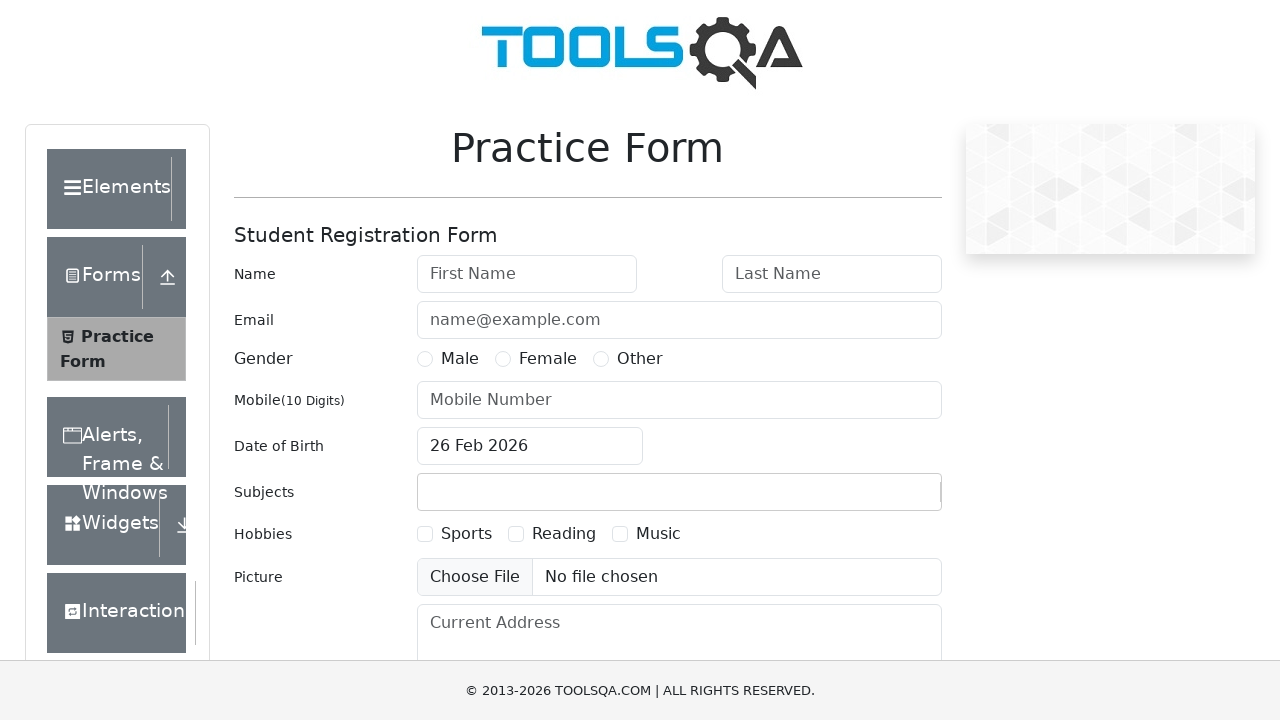

Clicked on first name input field at (527, 274) on #firstName
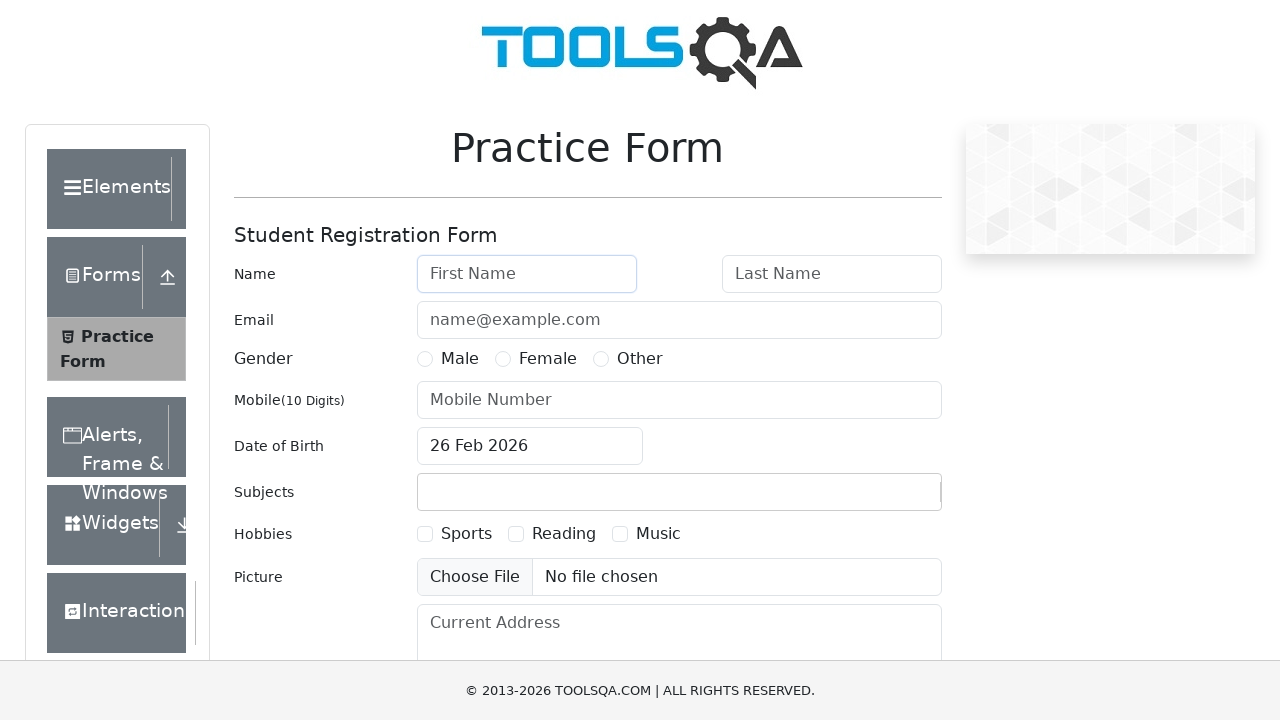

Filled first name with 'Peter' on #firstName
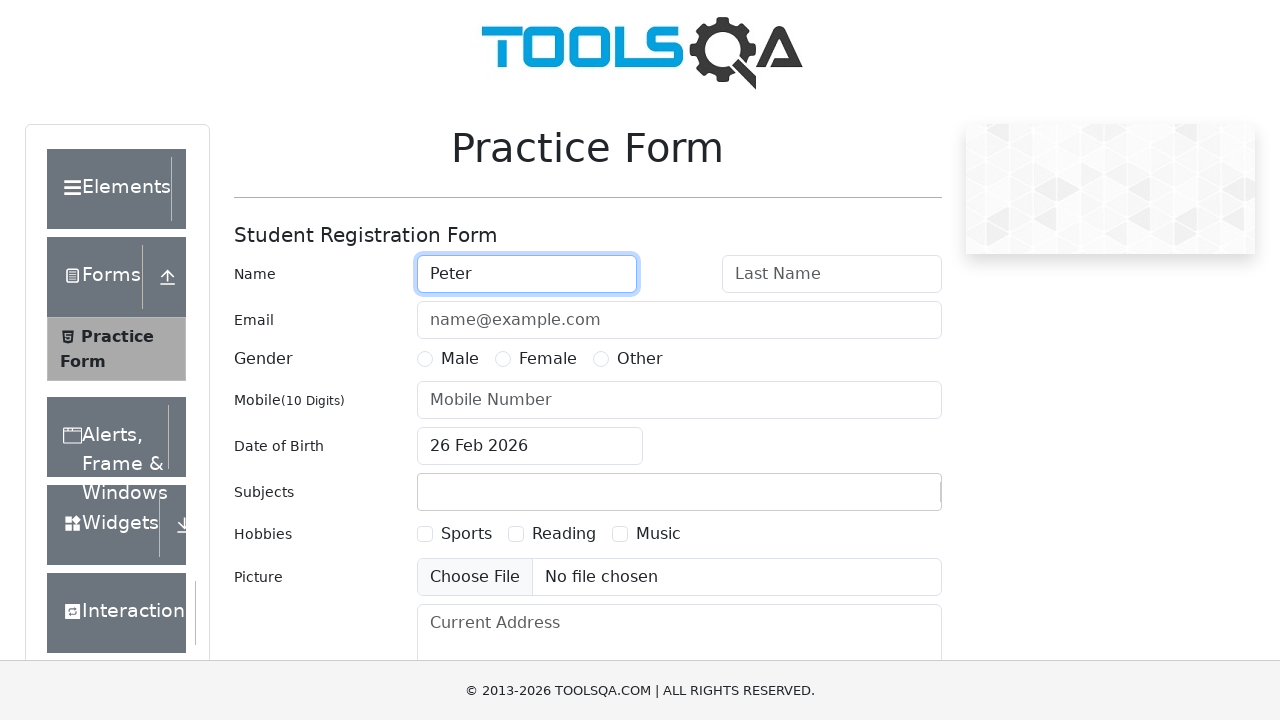

Clicked on last name input field at (832, 274) on #lastName
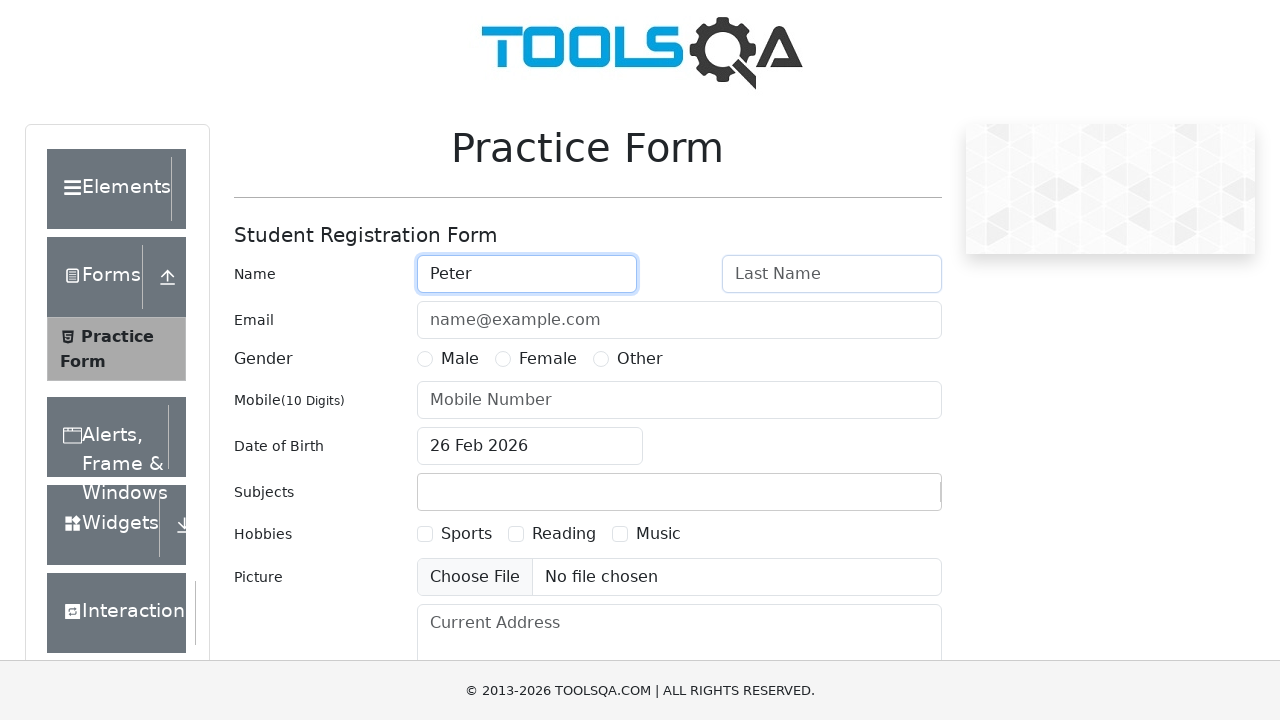

Filled last name with 'Ivanov' on #lastName
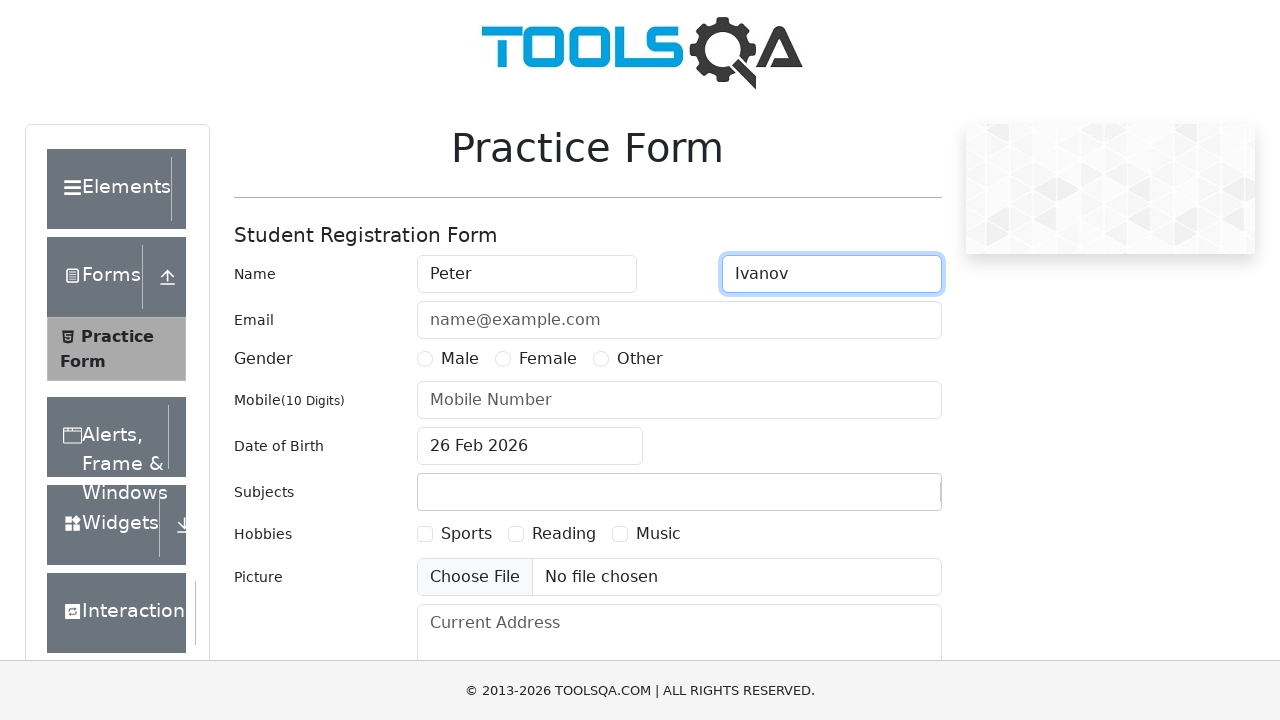

Clicked on email input field at (679, 320) on #userEmail
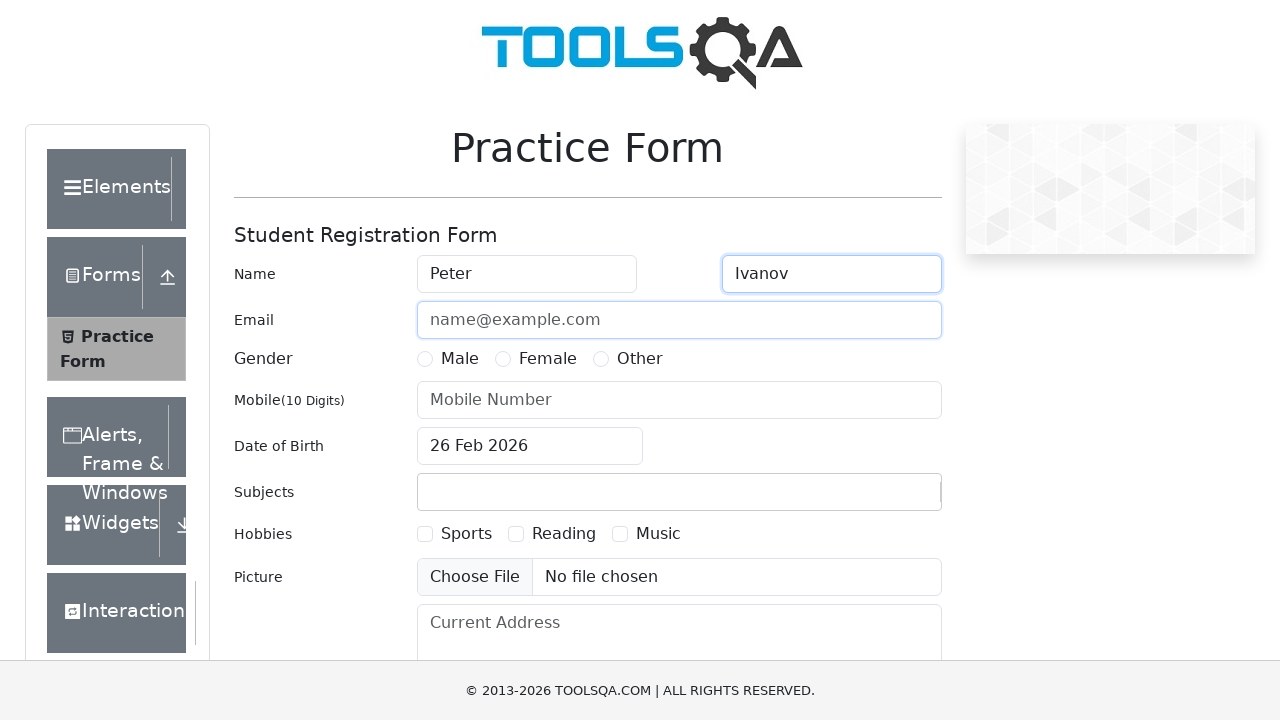

Filled email with 'a@a.ru' on #userEmail
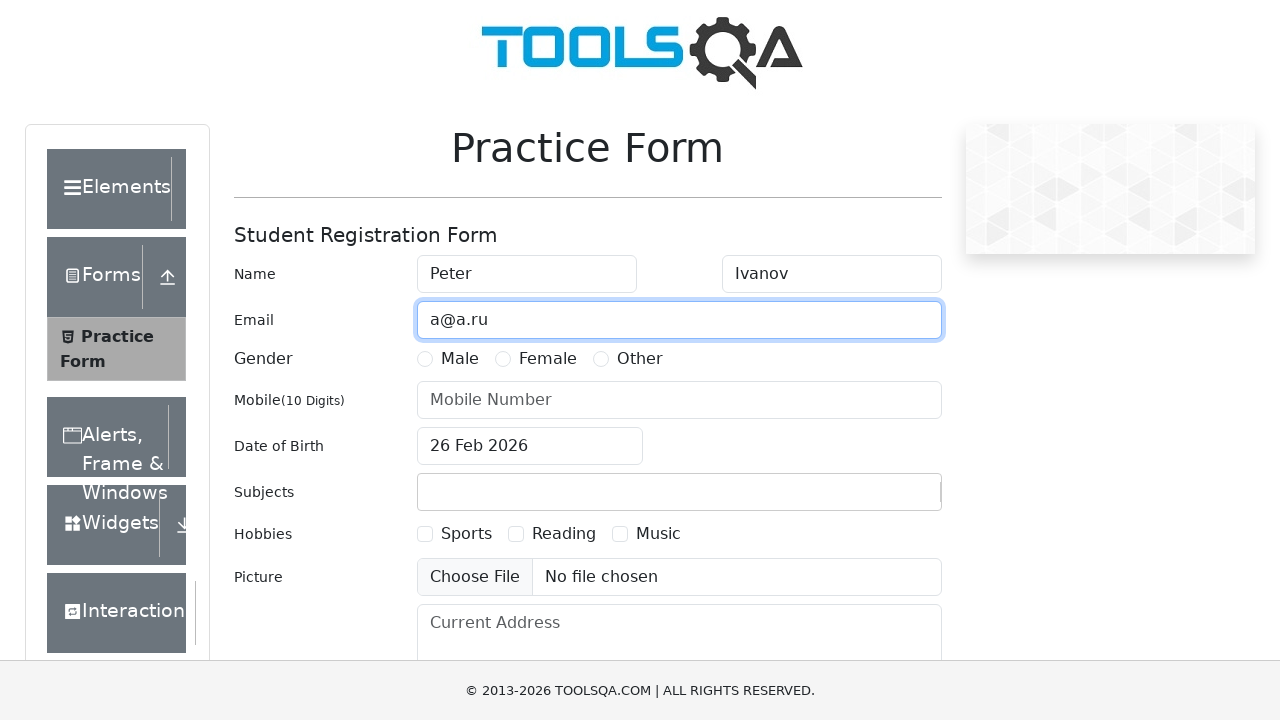

Selected gender radio button at (460, 359) on [for='gender-radio-1']
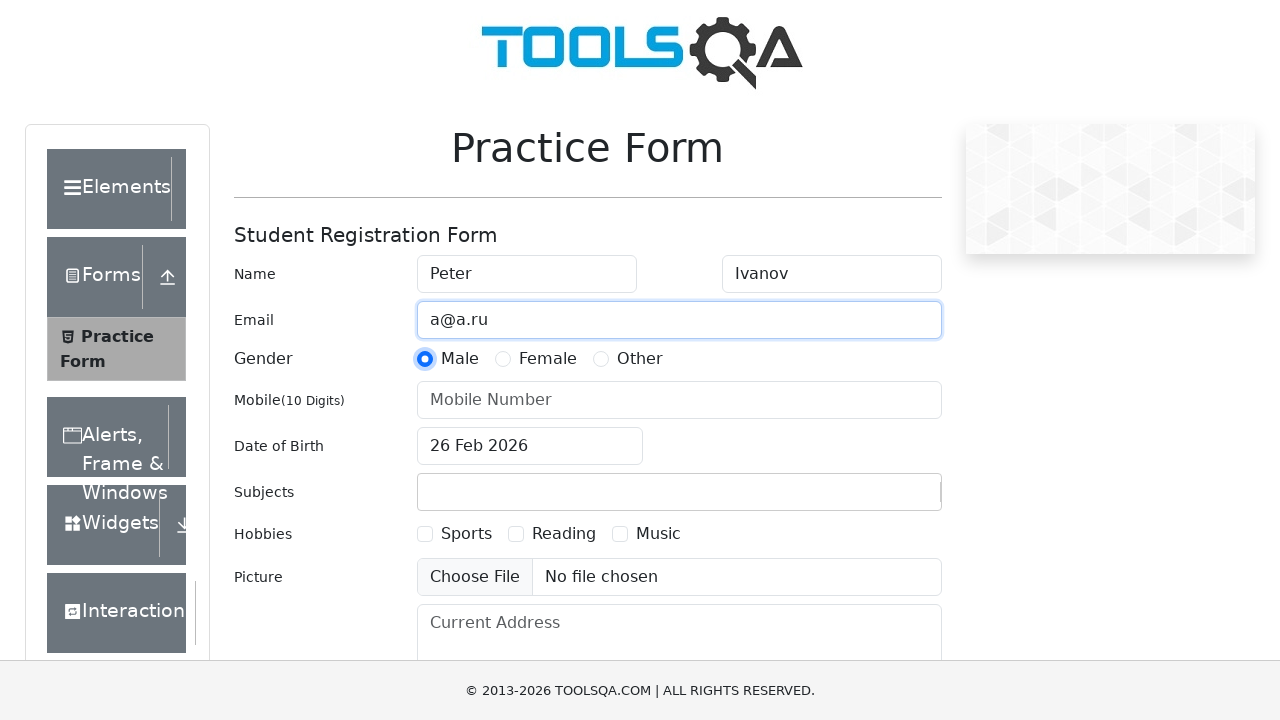

Clicked on mobile number input field at (679, 400) on #userNumber
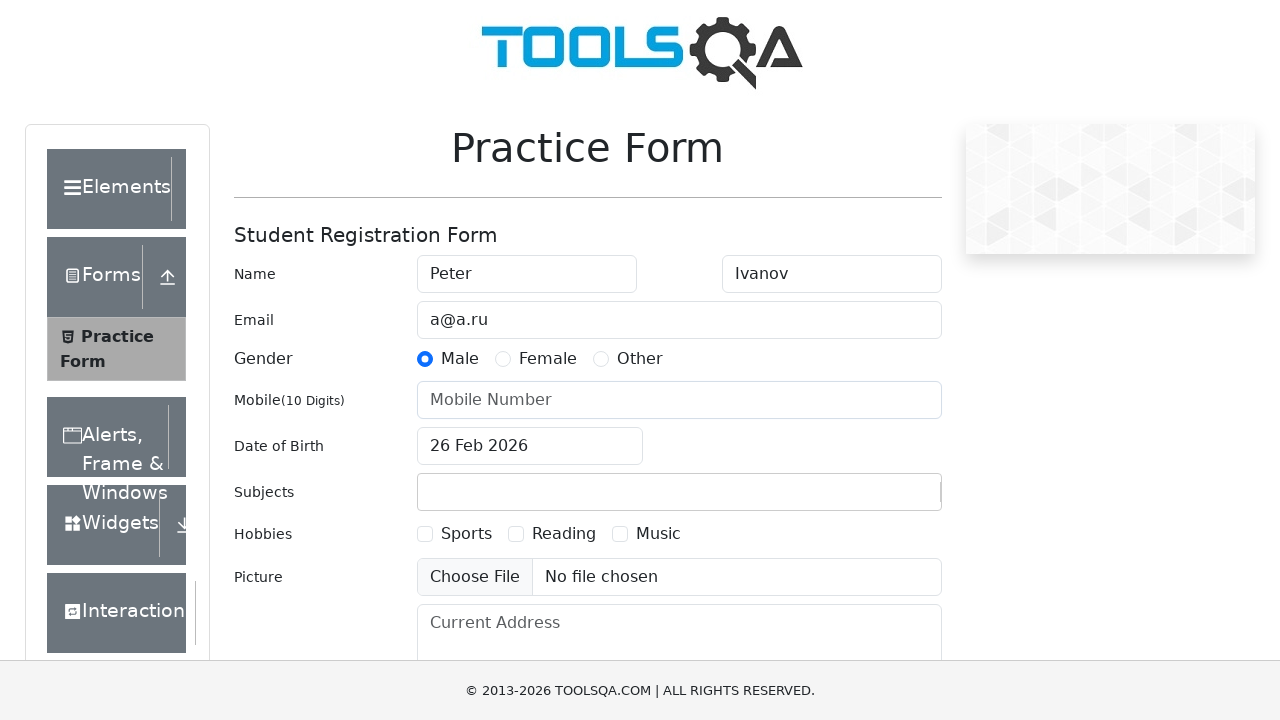

Filled mobile number with '1234567890' on #userNumber
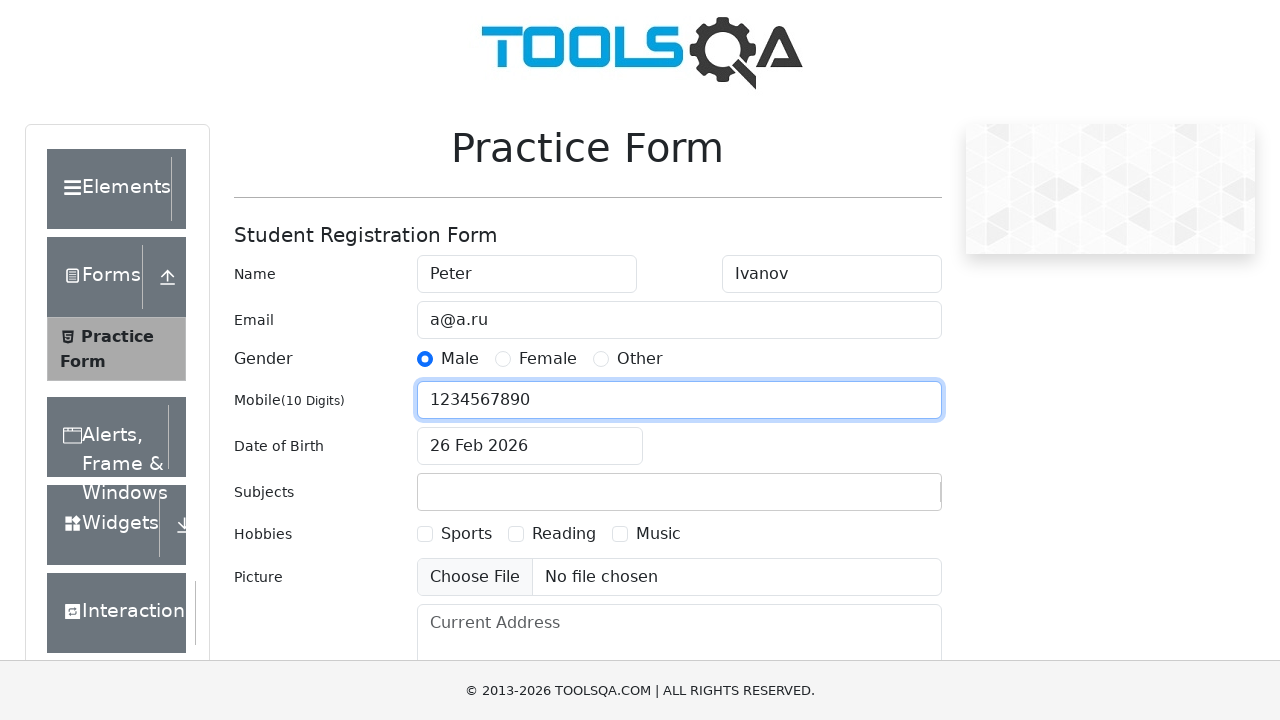

Clicked on date of birth input field at (530, 446) on #dateOfBirthInput
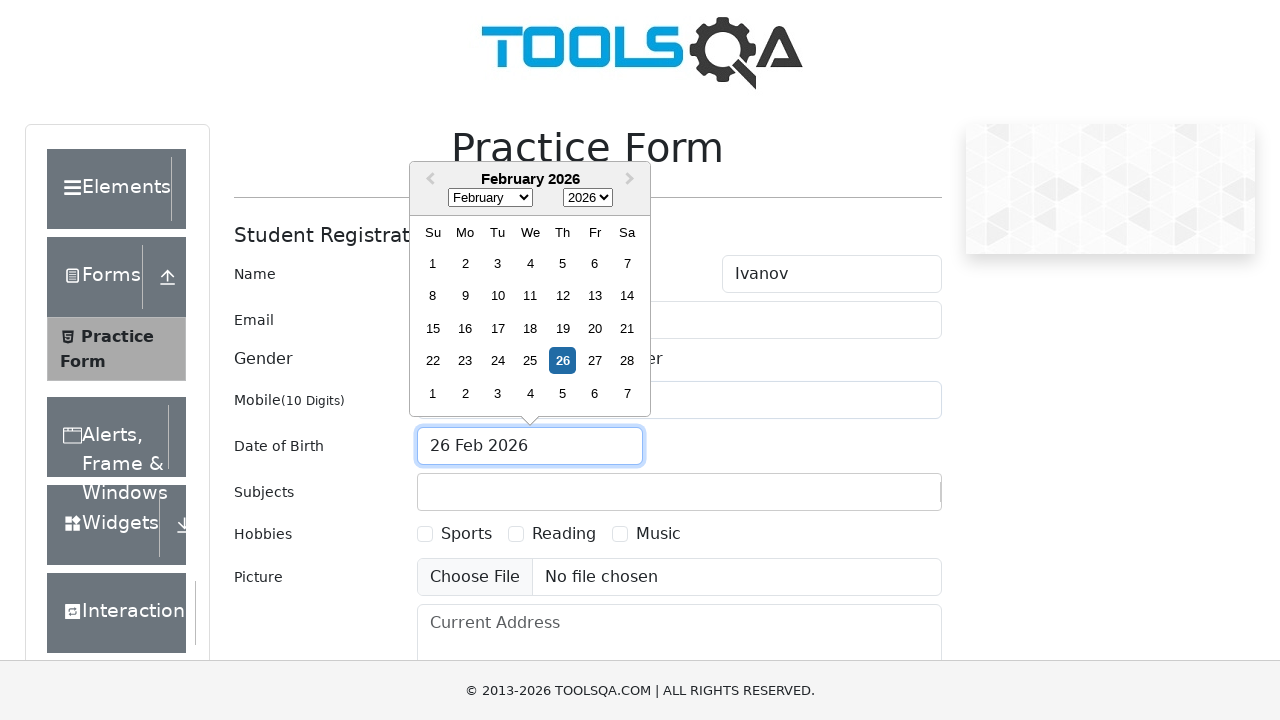

Selected November from month dropdown on //select[@class='react-datepicker__month-select']
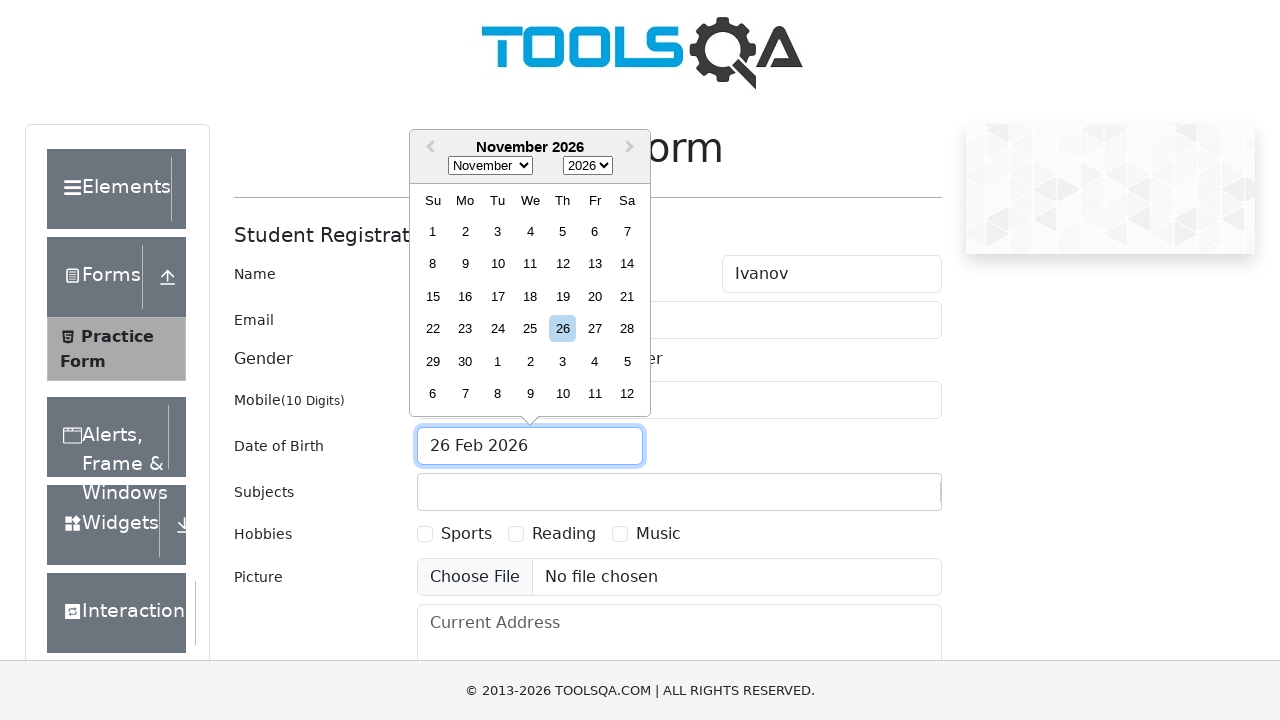

Selected 1985 from year dropdown on //select[@class='react-datepicker__year-select']
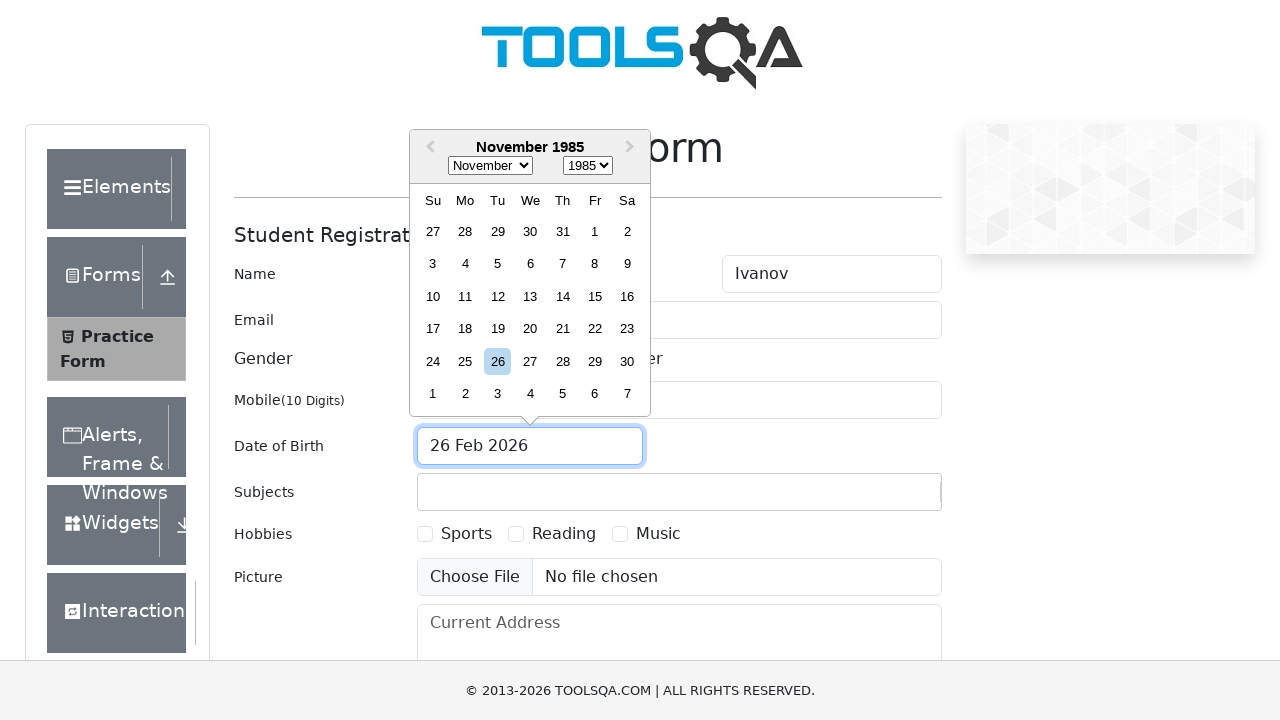

Selected November 15th, 1985 as date of birth at (595, 296) on xpath=//div[@aria-label='Choose Friday, November 15th, 1985']
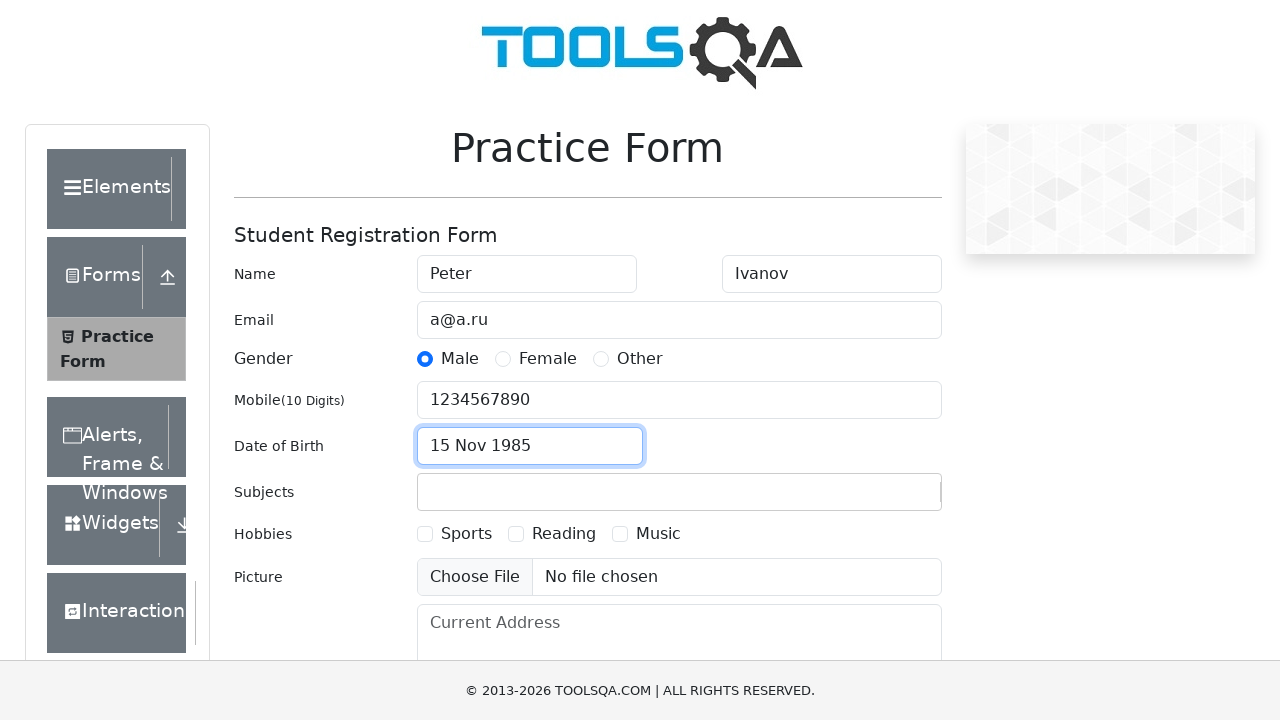

Clicked on subjects input field at (430, 492) on #subjectsInput
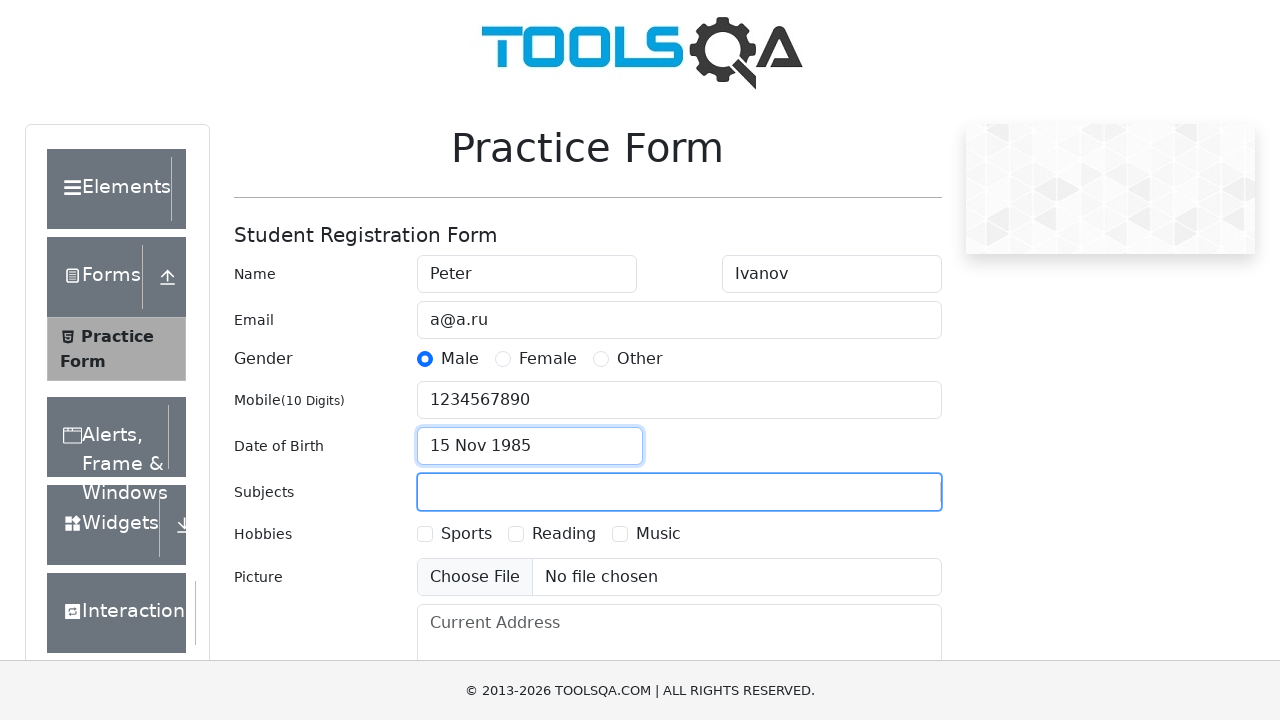

Filled subjects field with 'Maths' on #subjectsInput
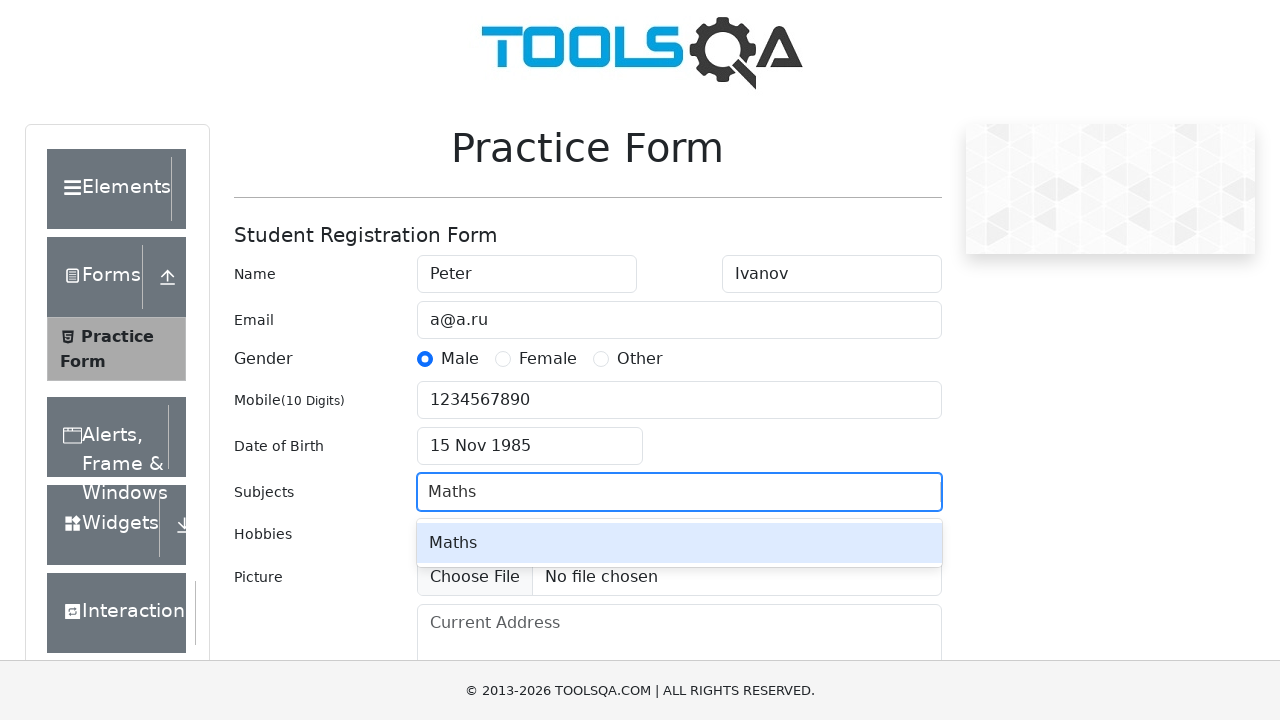

Selected Maths from subject dropdown at (679, 543) on #react-select-2-option-0
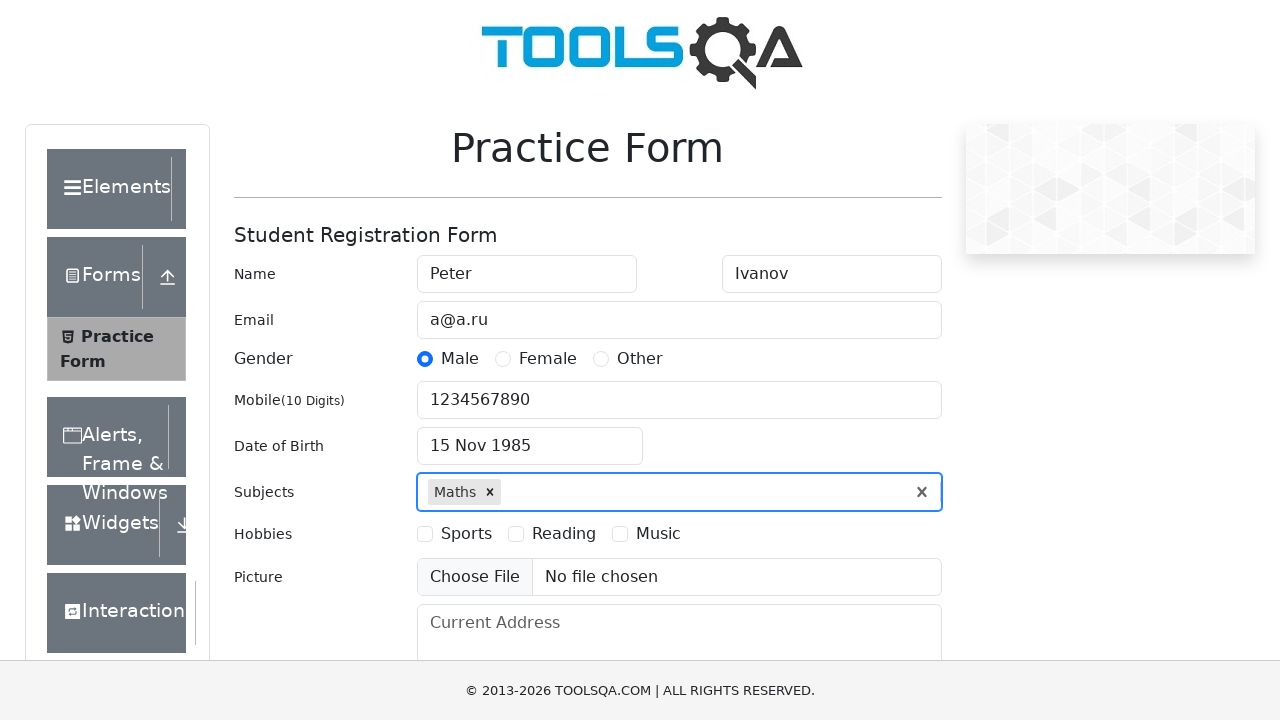

Selected hobby checkbox at (466, 534) on [for=hobbies-checkbox-1]
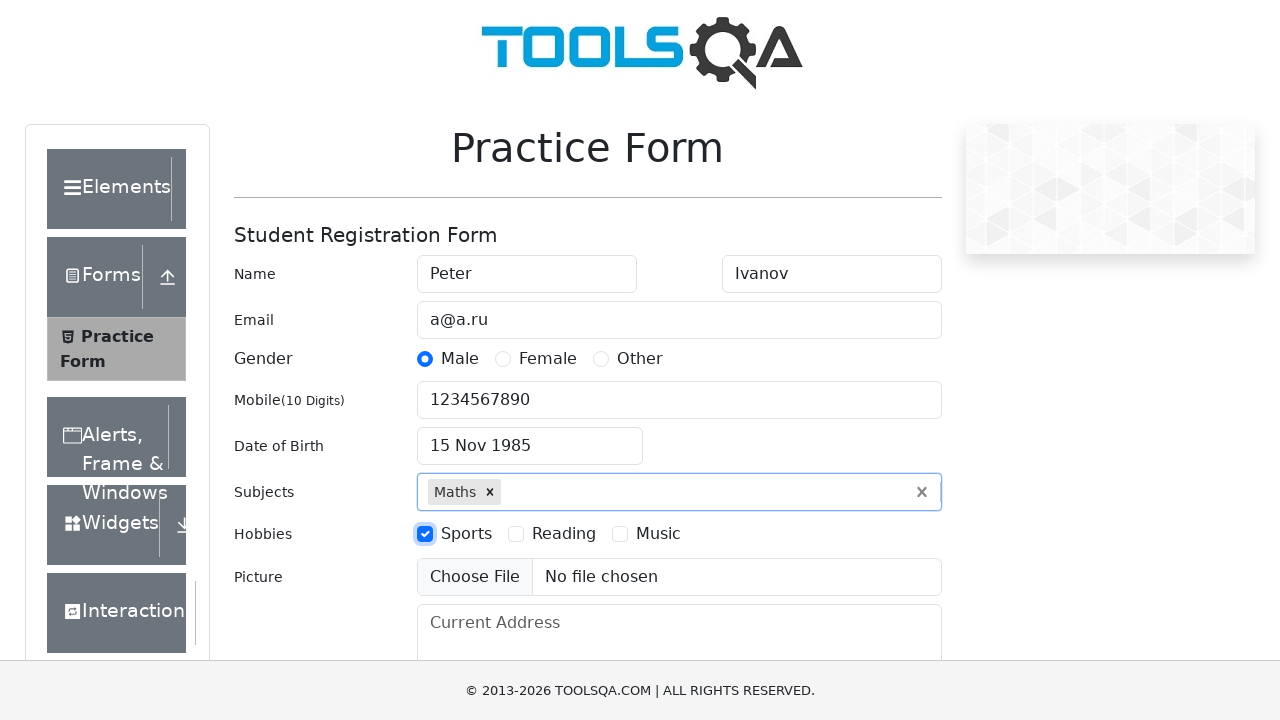

Clicked on current address input field at (679, 654) on #currentAddress
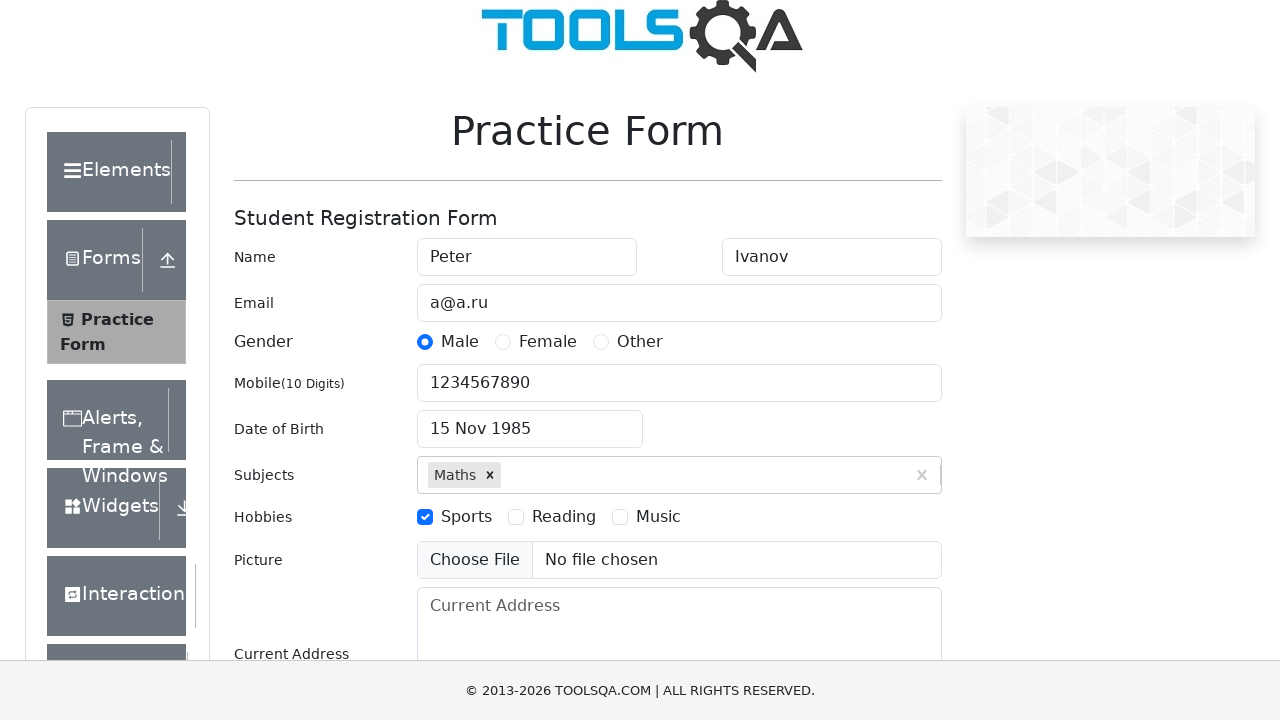

Filled current address with 'CA, San Francisco, 17 avn, 1' on #currentAddress
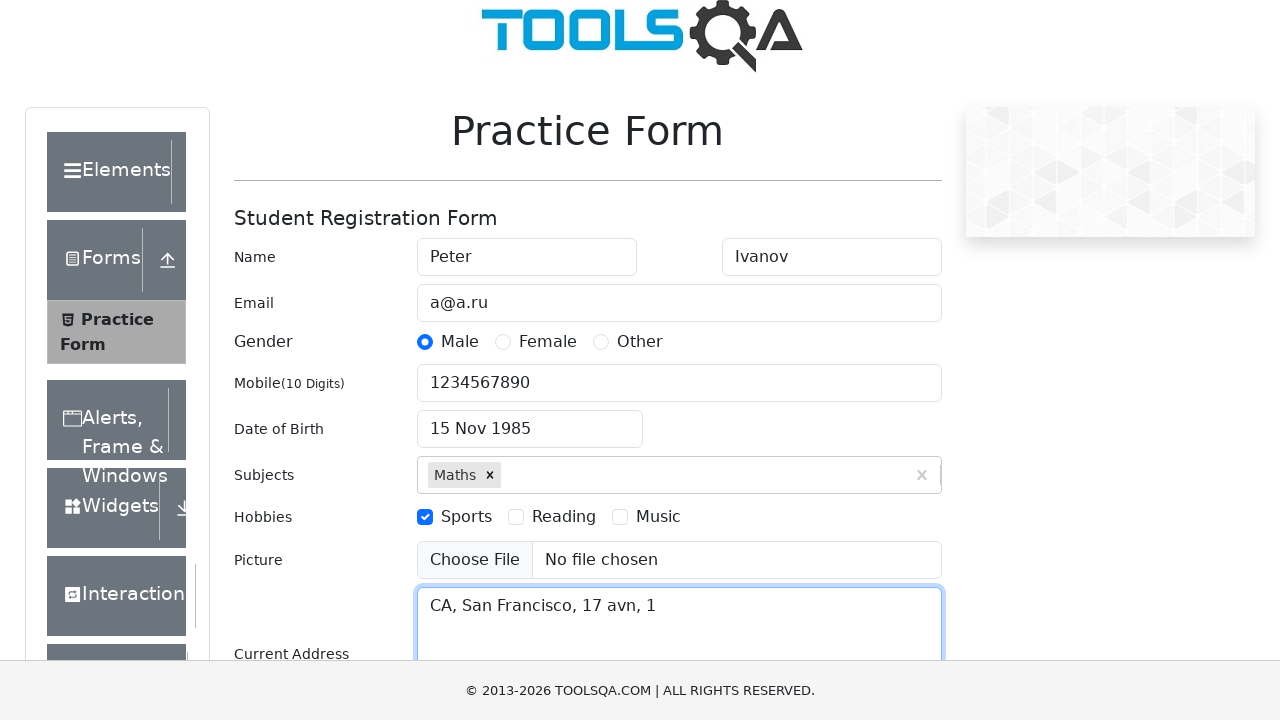

Scrolled to submit button
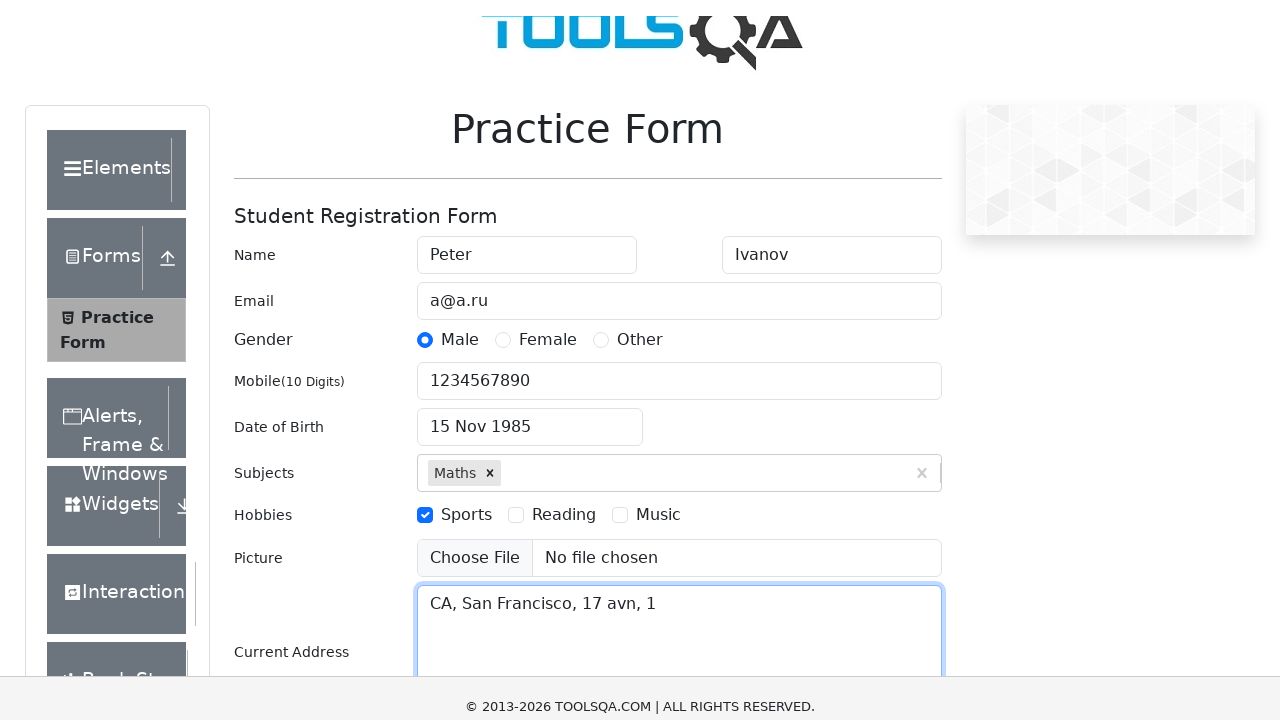

Filled state field with 'NCR' on #react-select-3-input
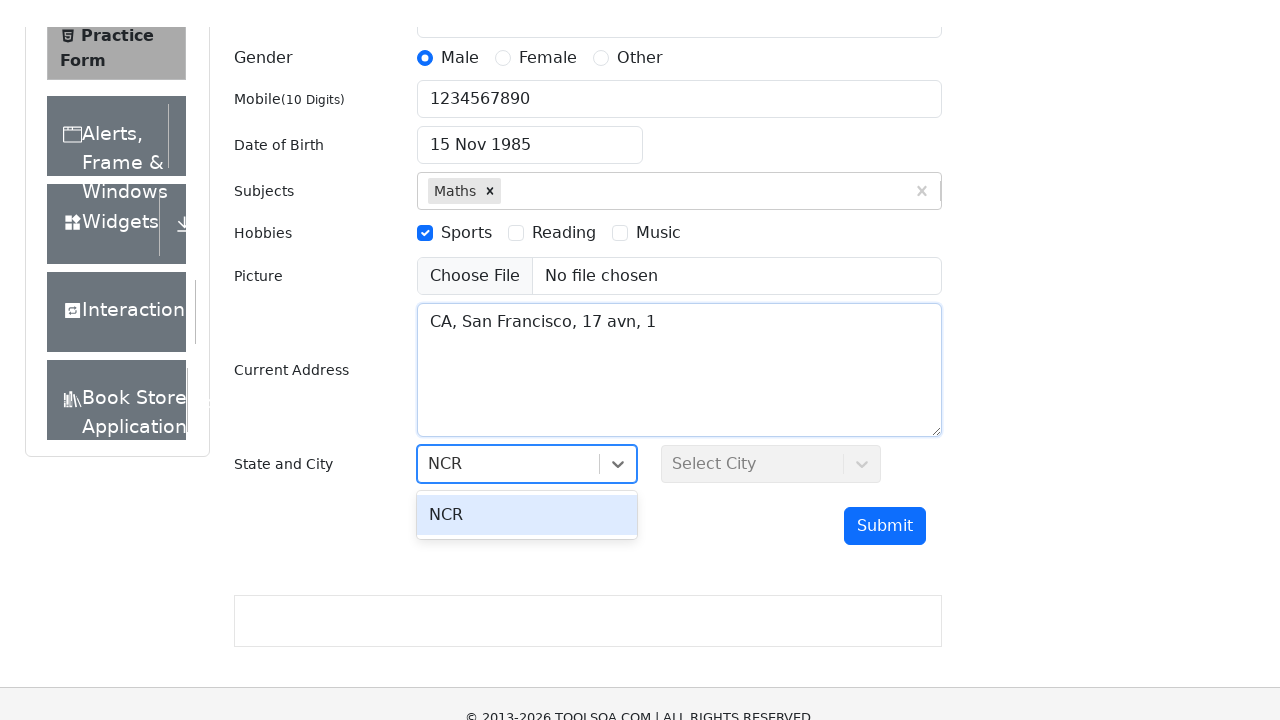

Selected NCR from state dropdown at (527, 488) on #react-select-3-option-0
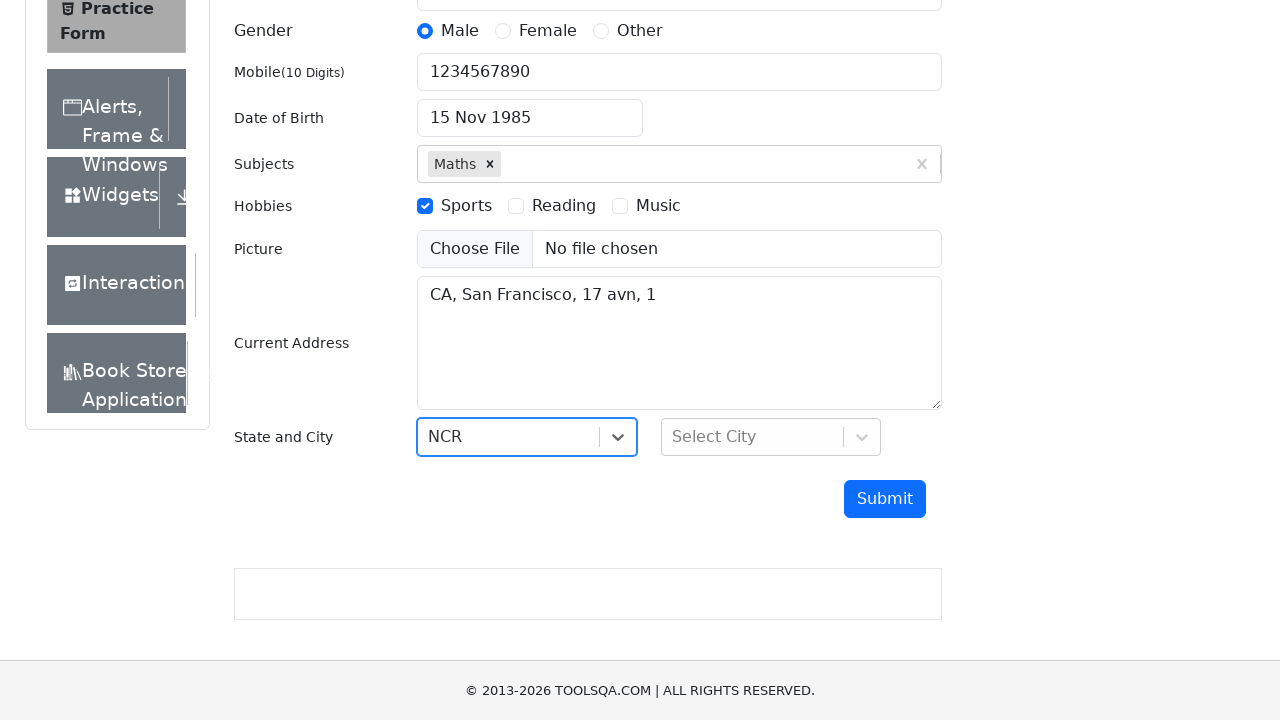

Filled city field with 'Delhi' on #react-select-4-input
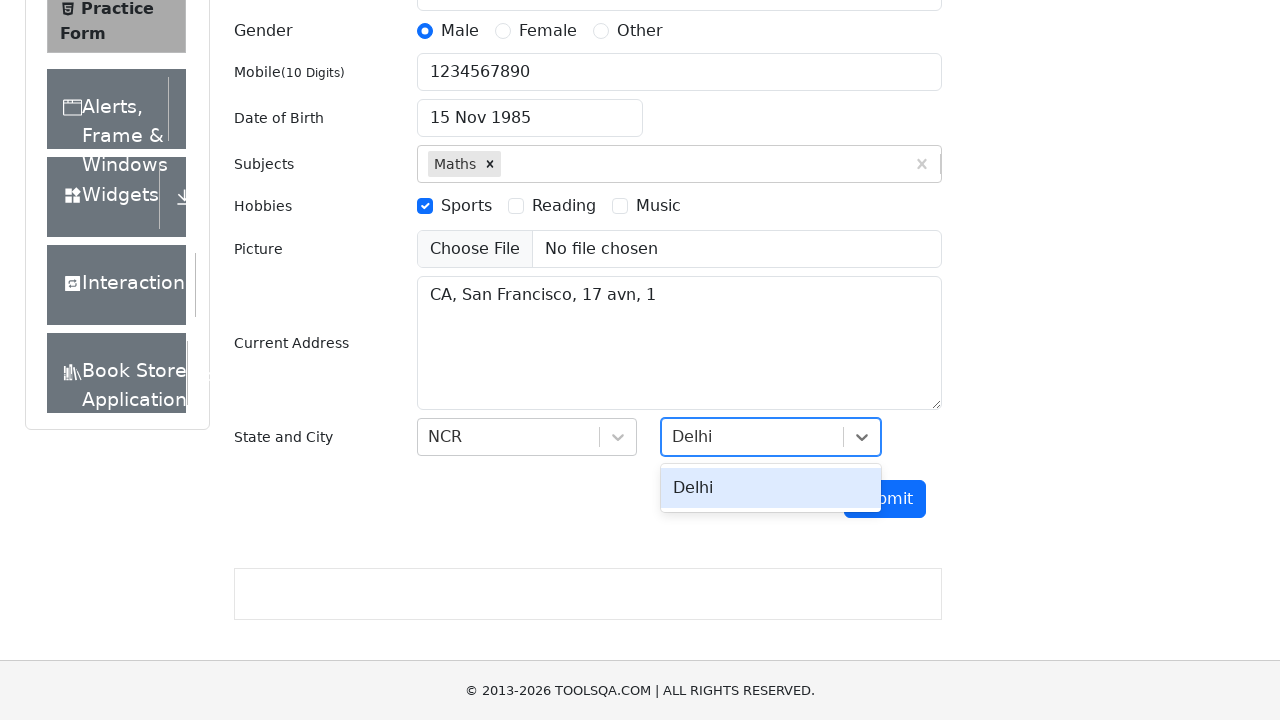

Selected Delhi from city dropdown at (771, 488) on #react-select-4-option-0
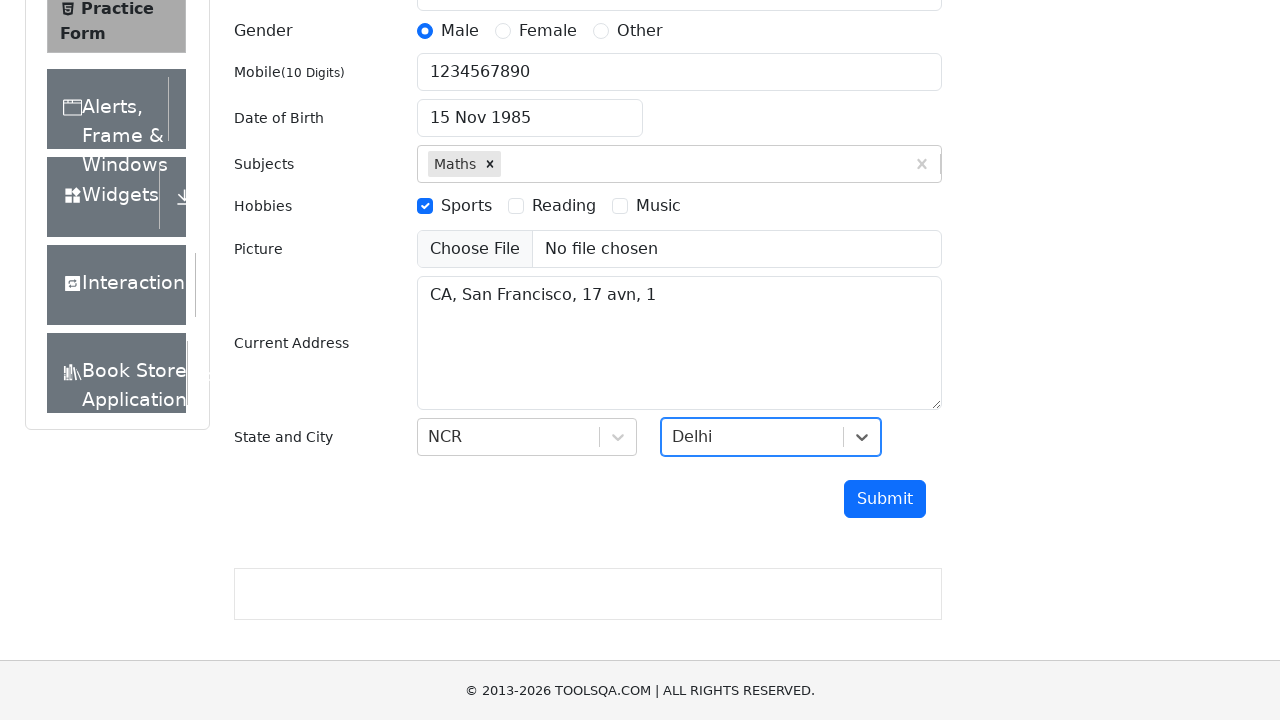

Clicked submit button to submit registration form at (885, 499) on #submit
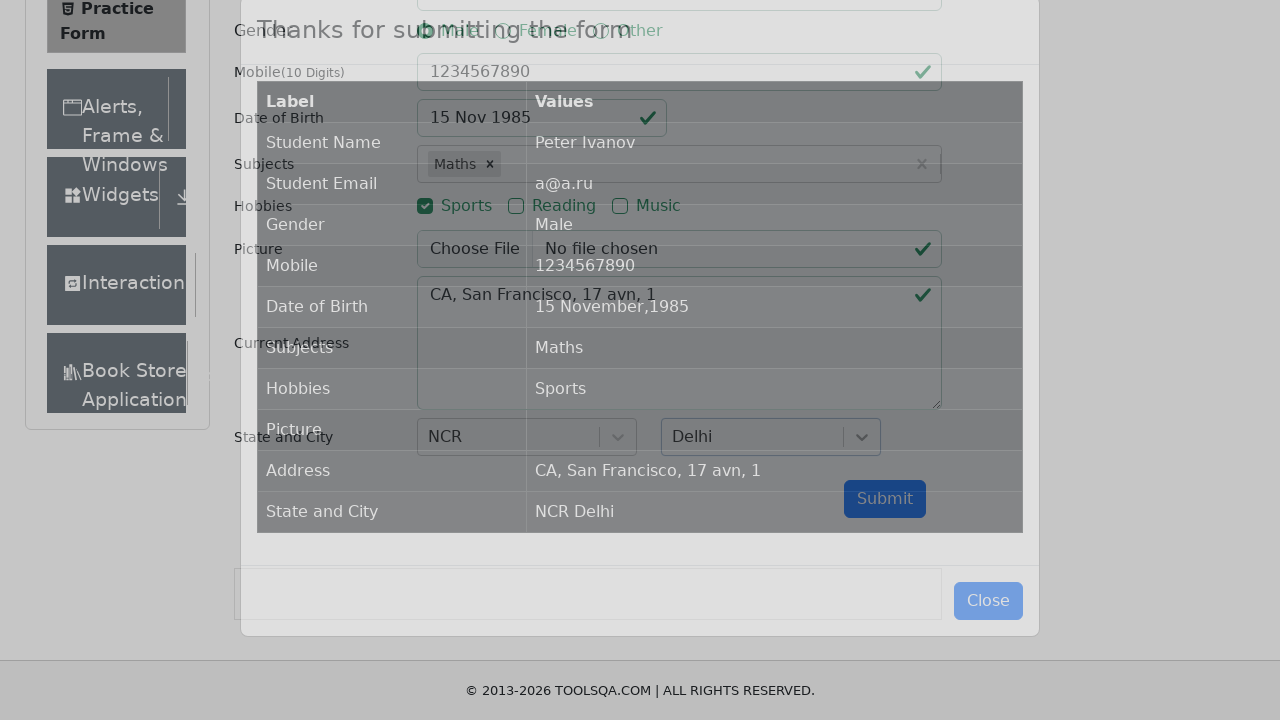

Registration form submitted successfully and results table displayed
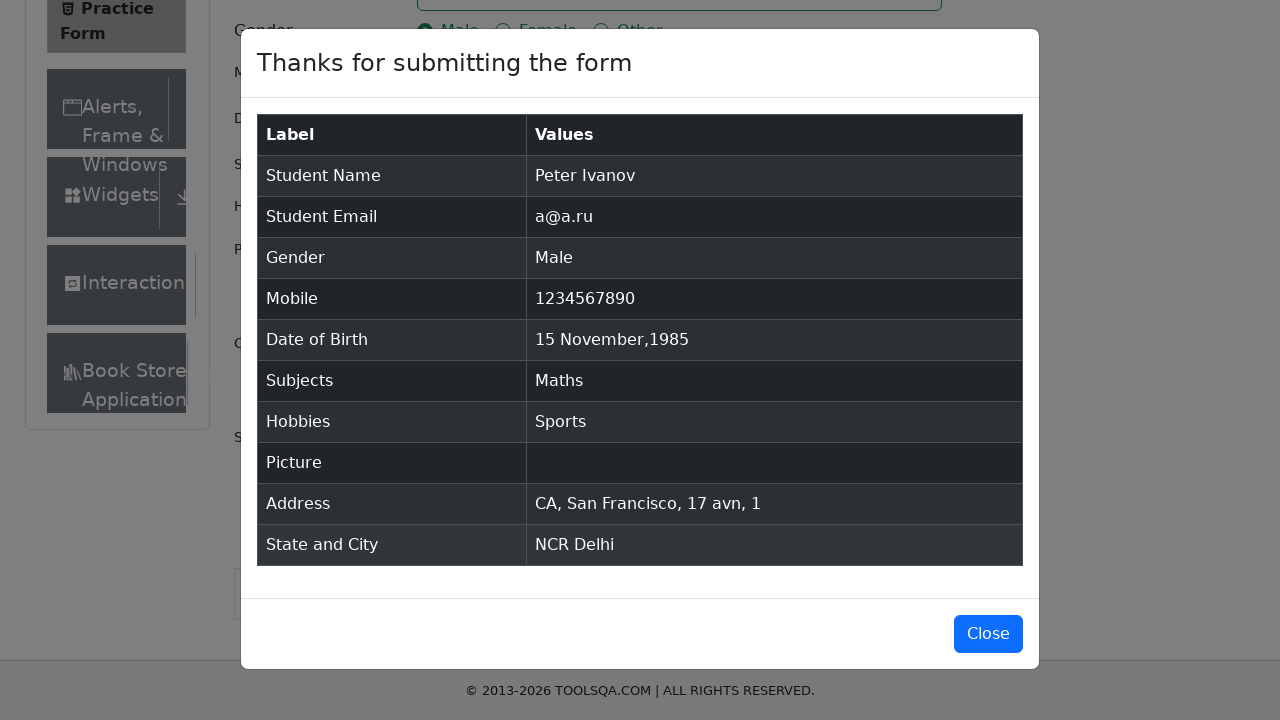

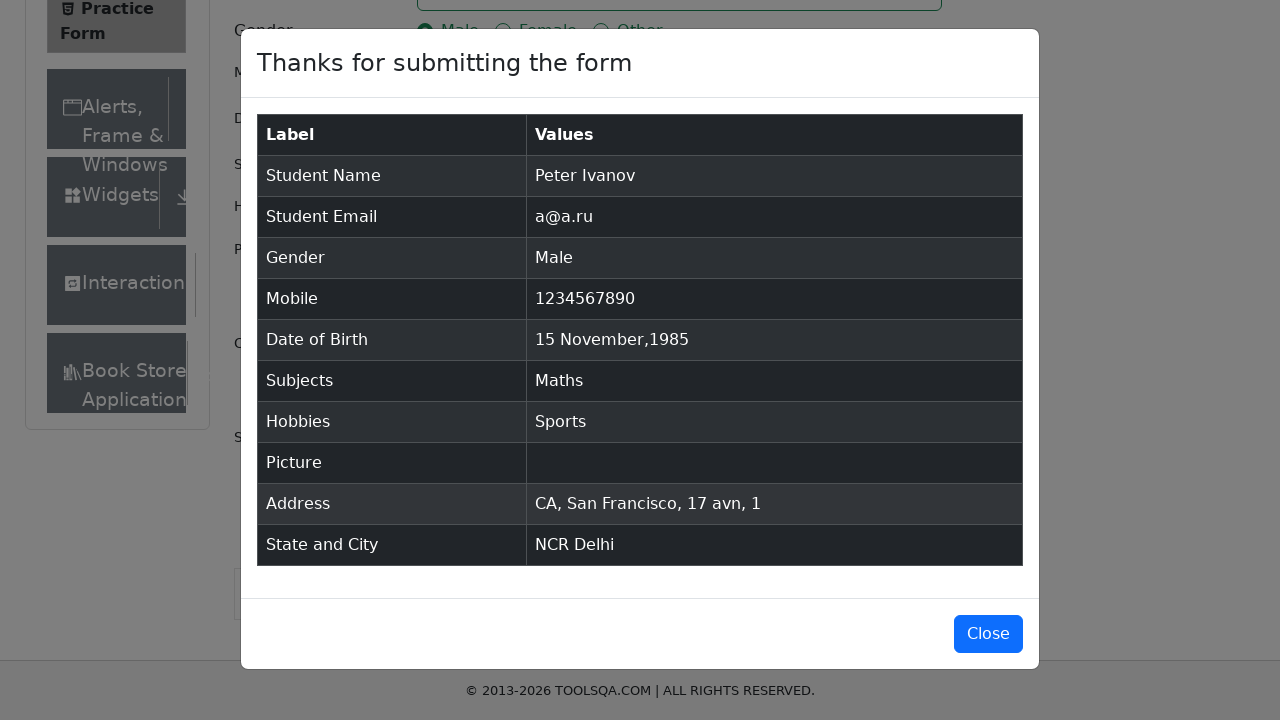